Tests the checkout process by adding a book to cart and completing order with billing information

Starting URL: https://practice.automationtesting.in/

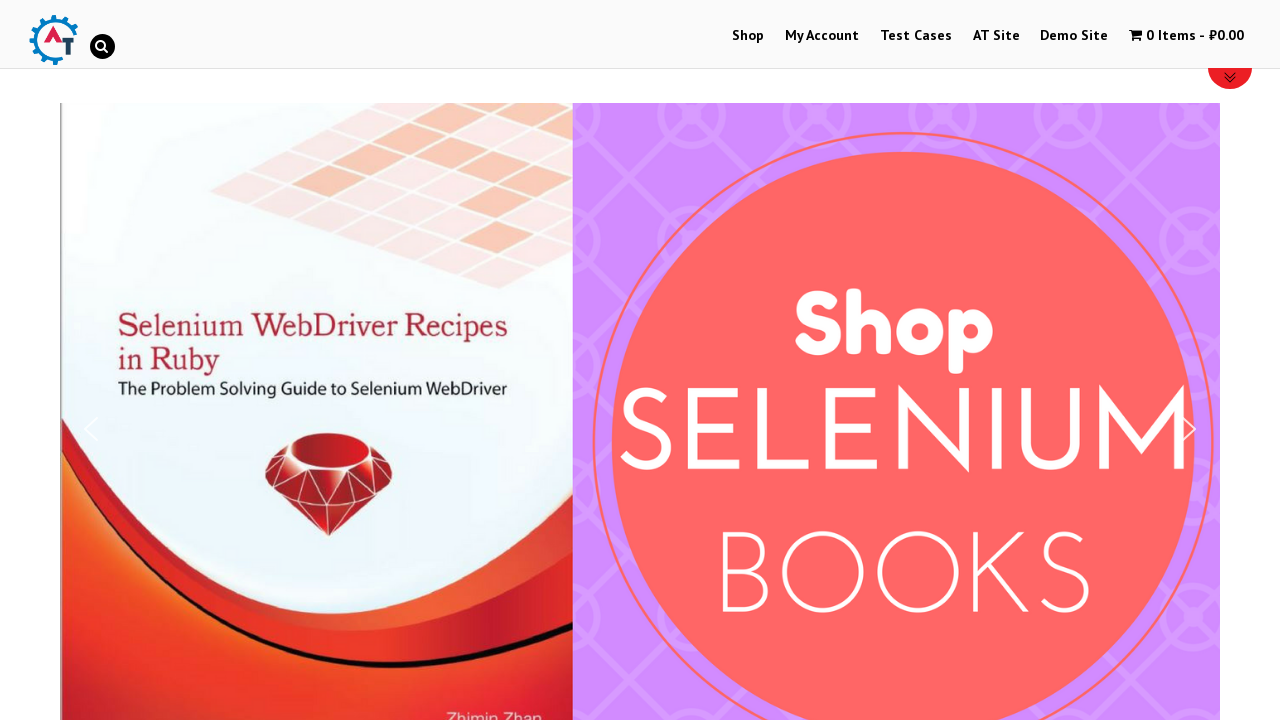

Clicked on Shop tab at (748, 36) on #menu-item-40 > a
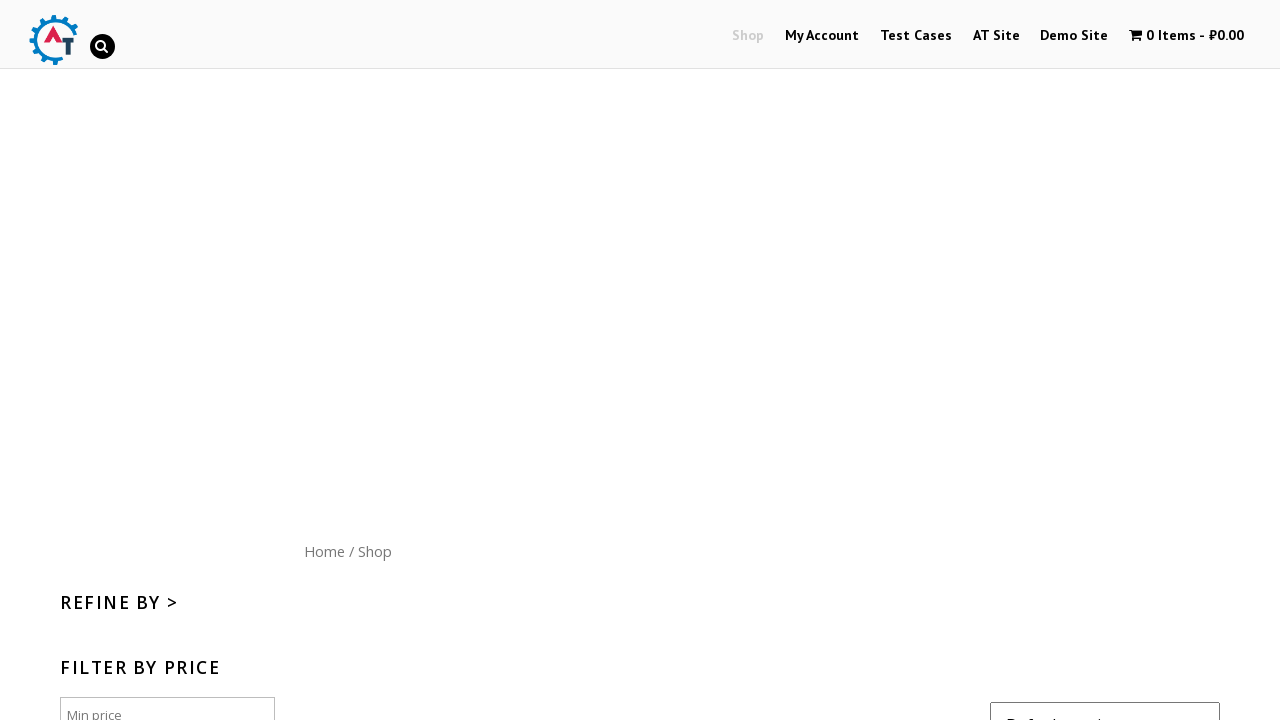

Selected HTML5 WebApp Development book at (1115, 361) on li.post-182
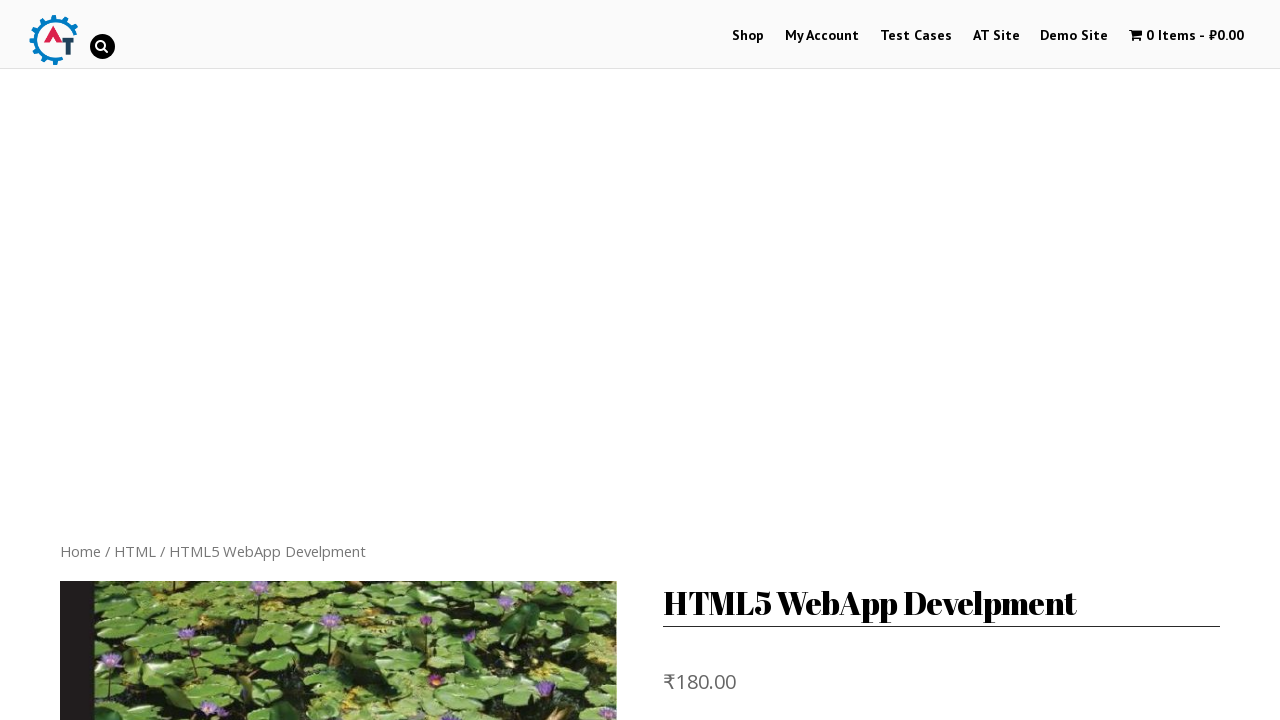

Added book to cart at (812, 361) on form > button
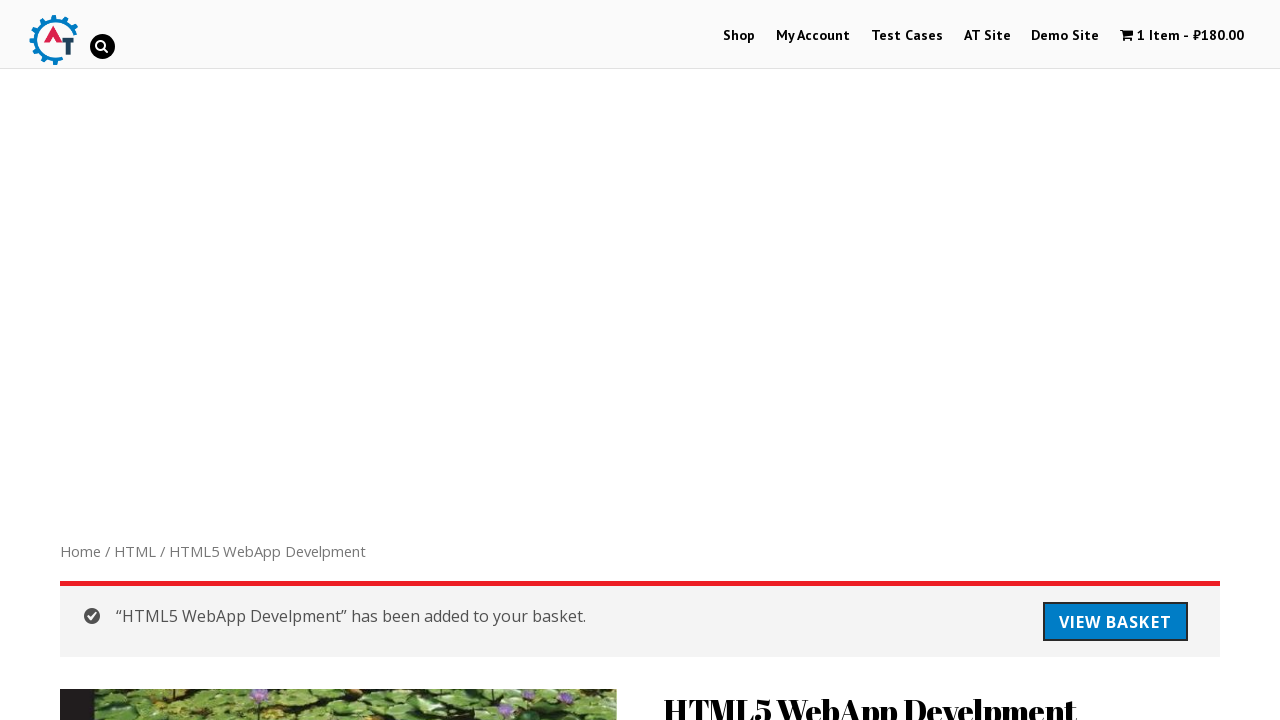

Navigated to shopping cart at (1182, 36) on #wpmenucartli > a
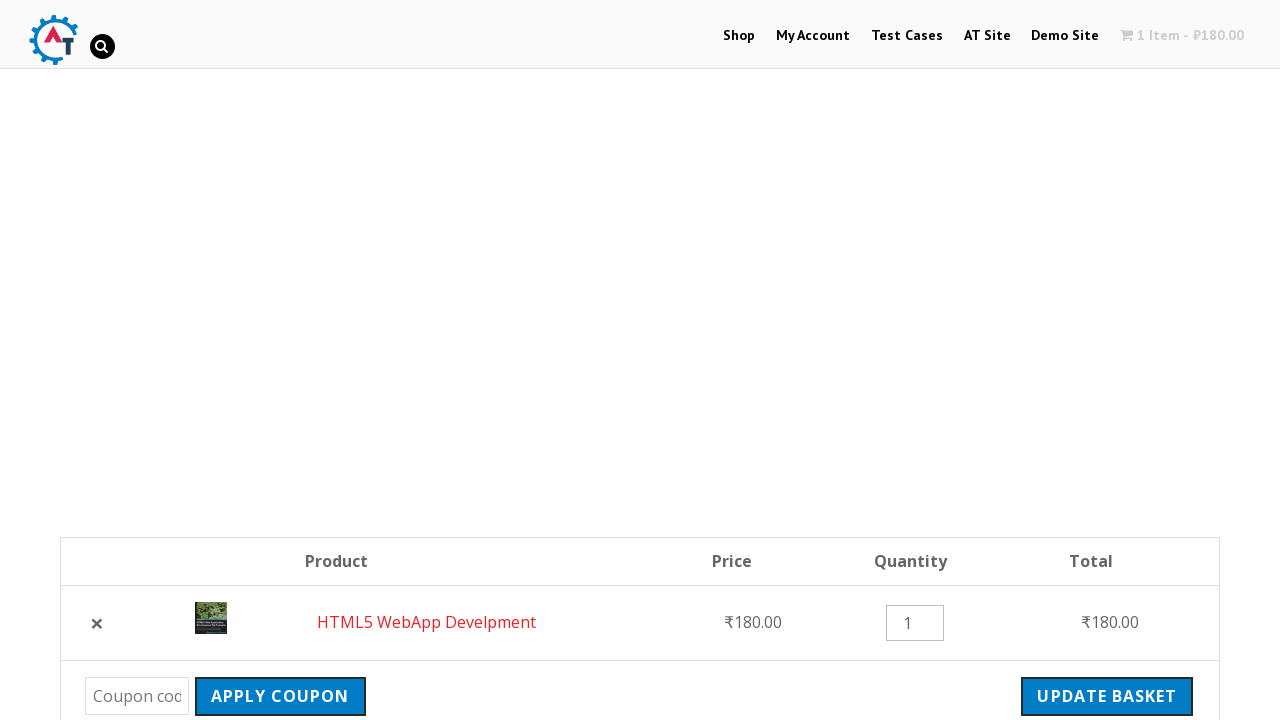

Checkout button is visible
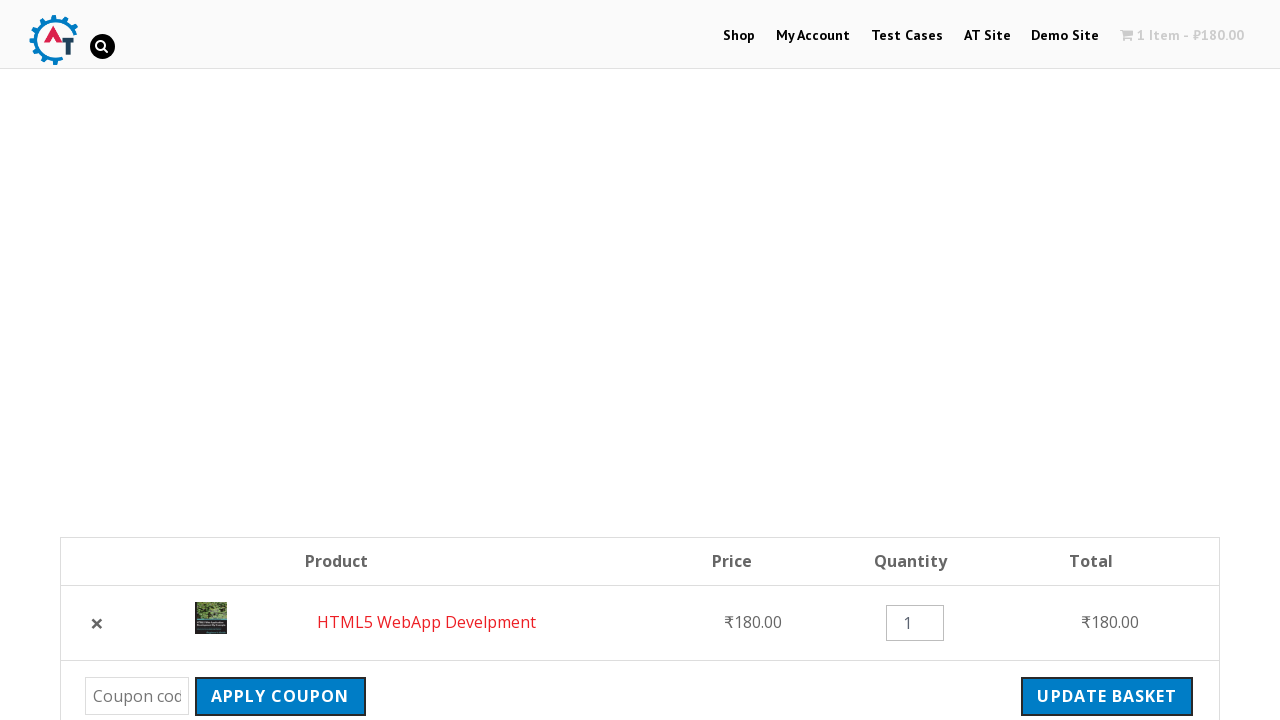

Clicked Proceed to Checkout button at (1098, 360) on div.cart-collaterals > div > div > a
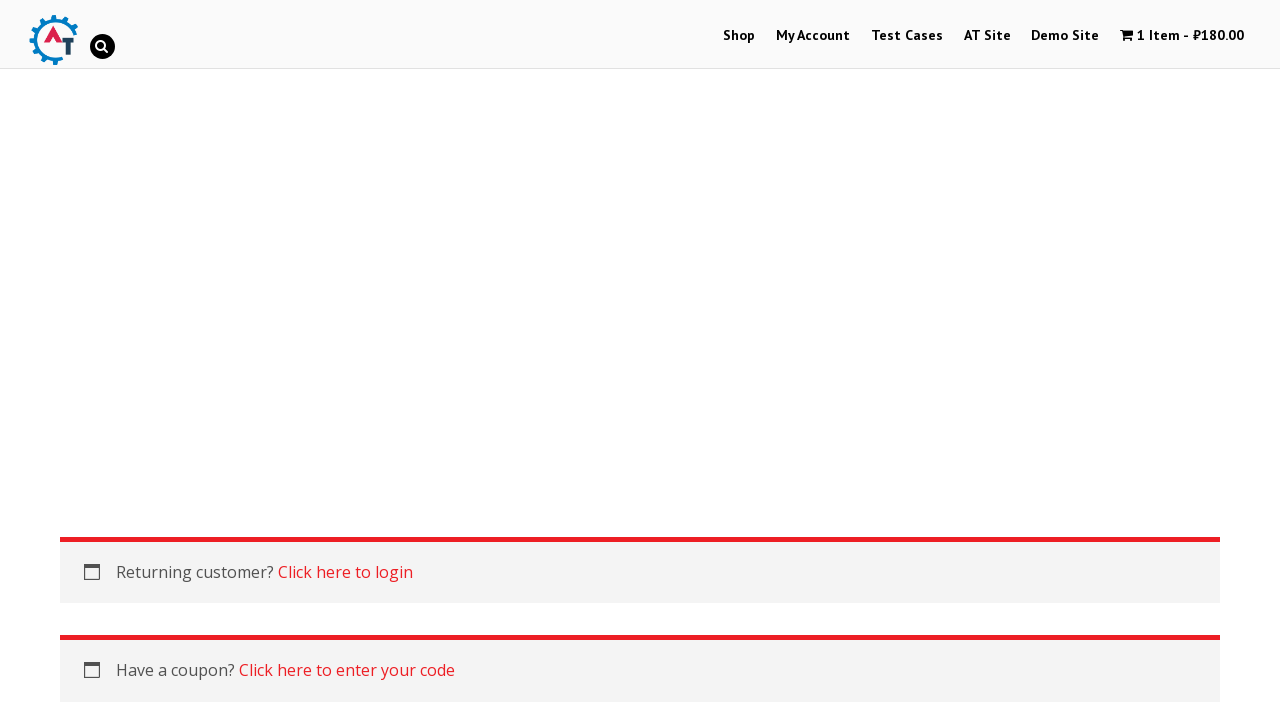

Billing form is visible
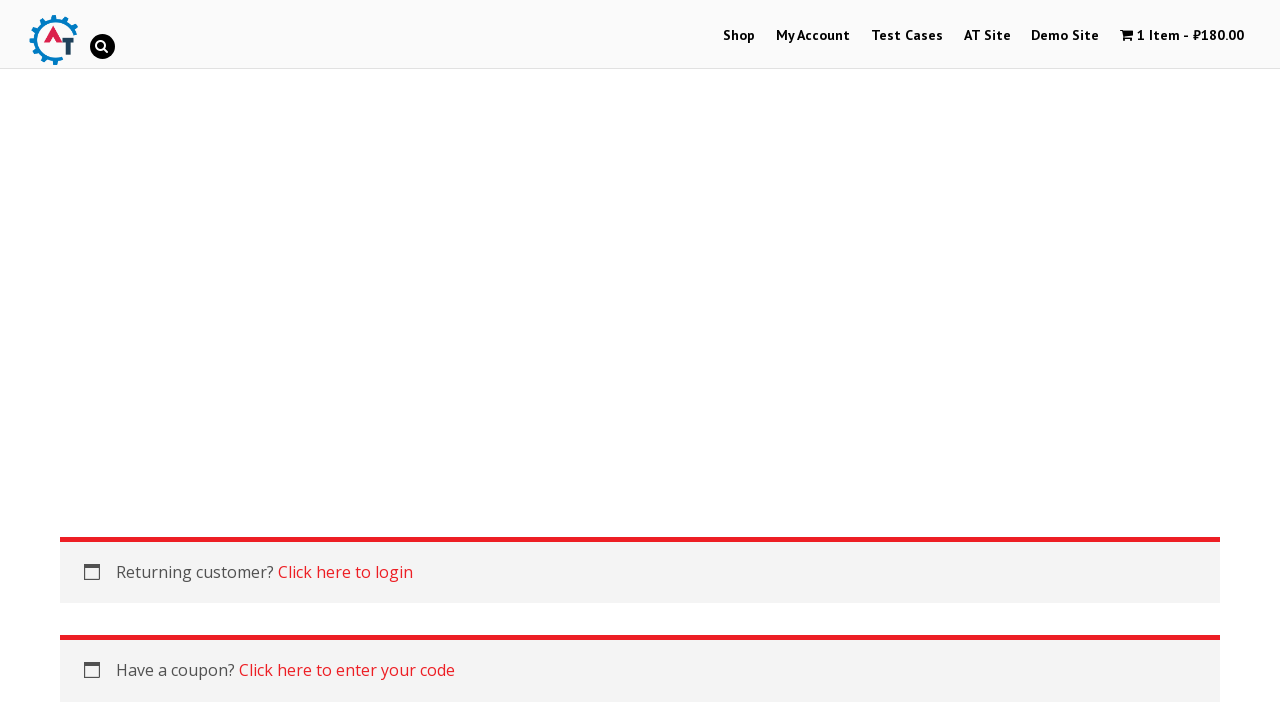

Filled first name: Pavel on #billing_first_name
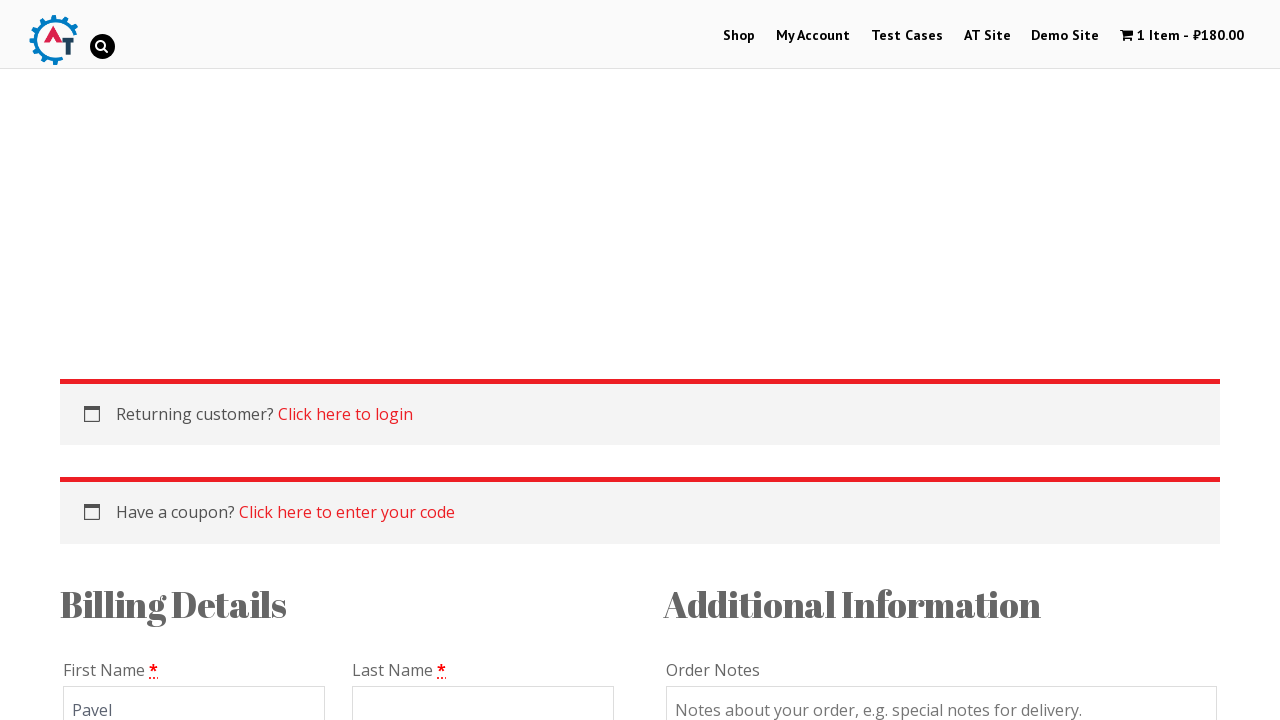

Filled last name: Filippov on #billing_last_name
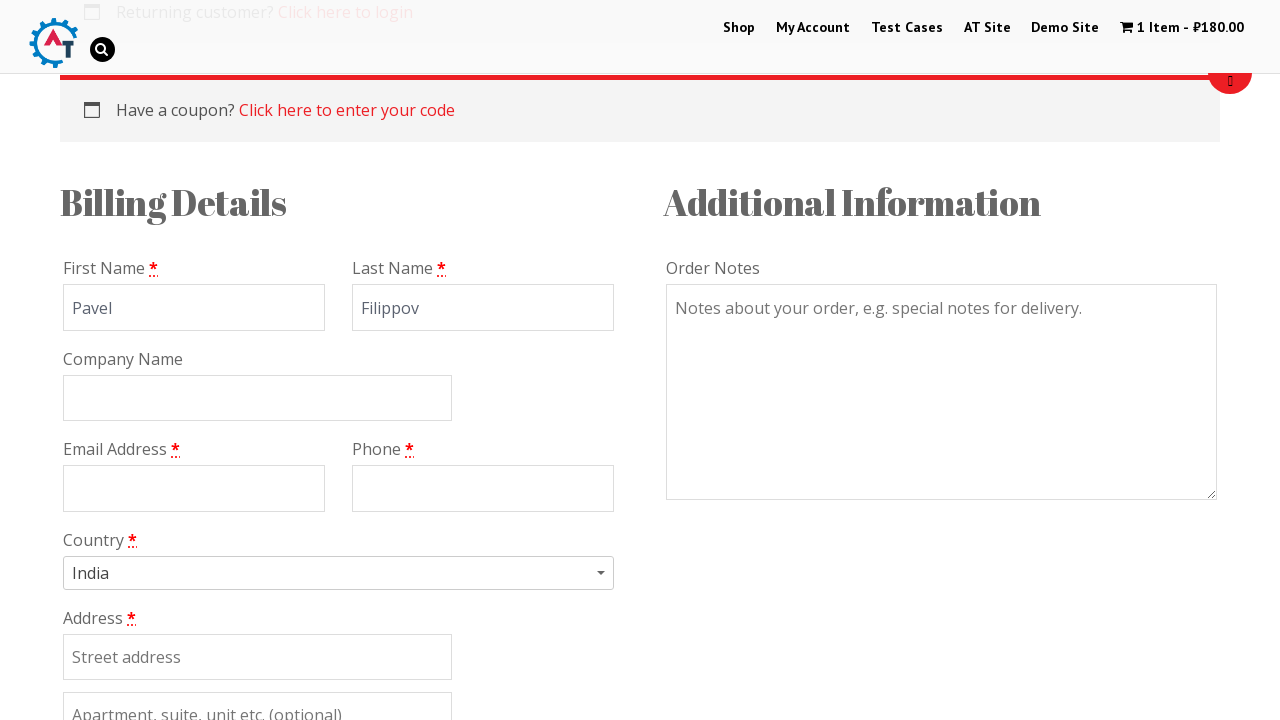

Filled email: testuser@example.com on #billing_email
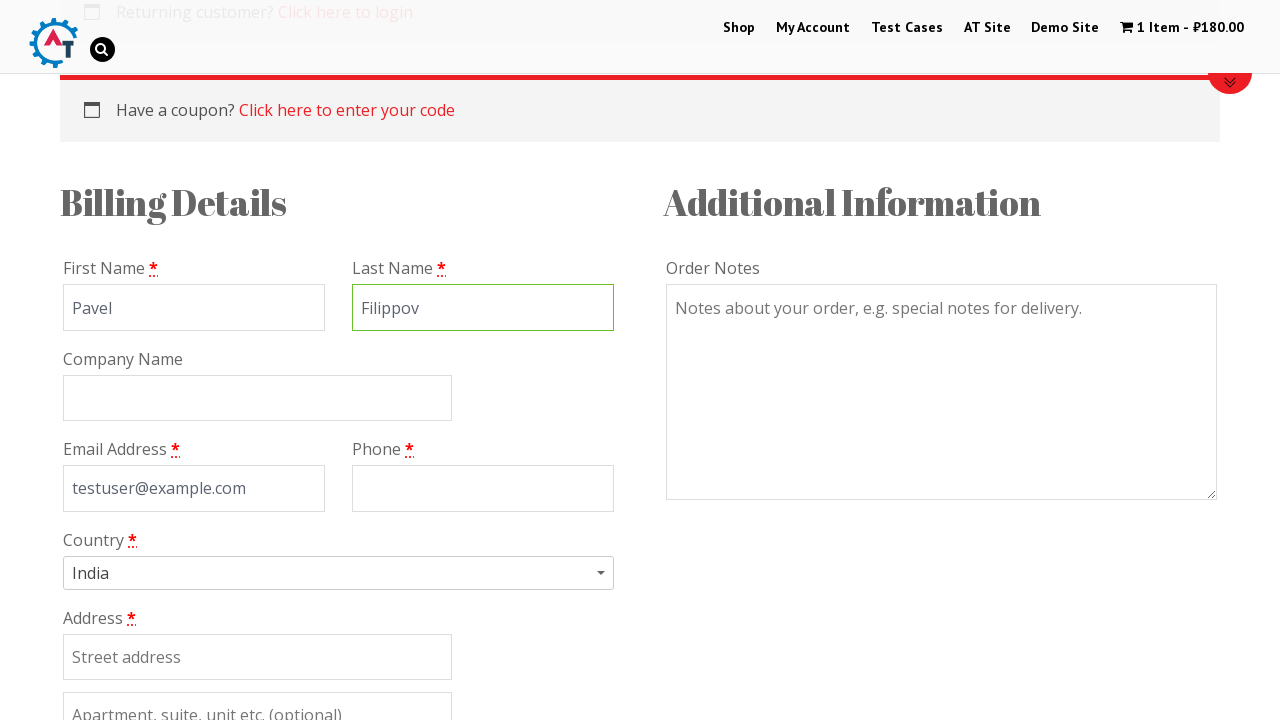

Filled phone: 89603550993 on #billing_phone
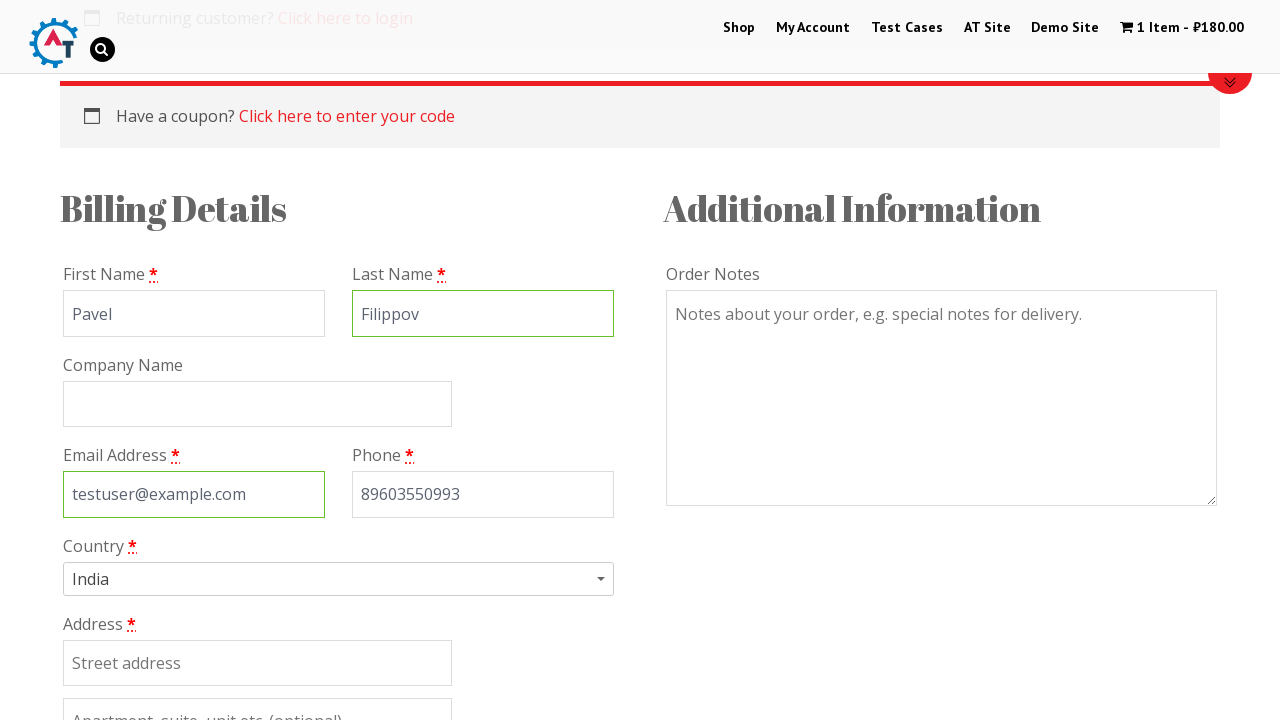

Clicked country dropdown at (338, 579) on #s2id_billing_country > a
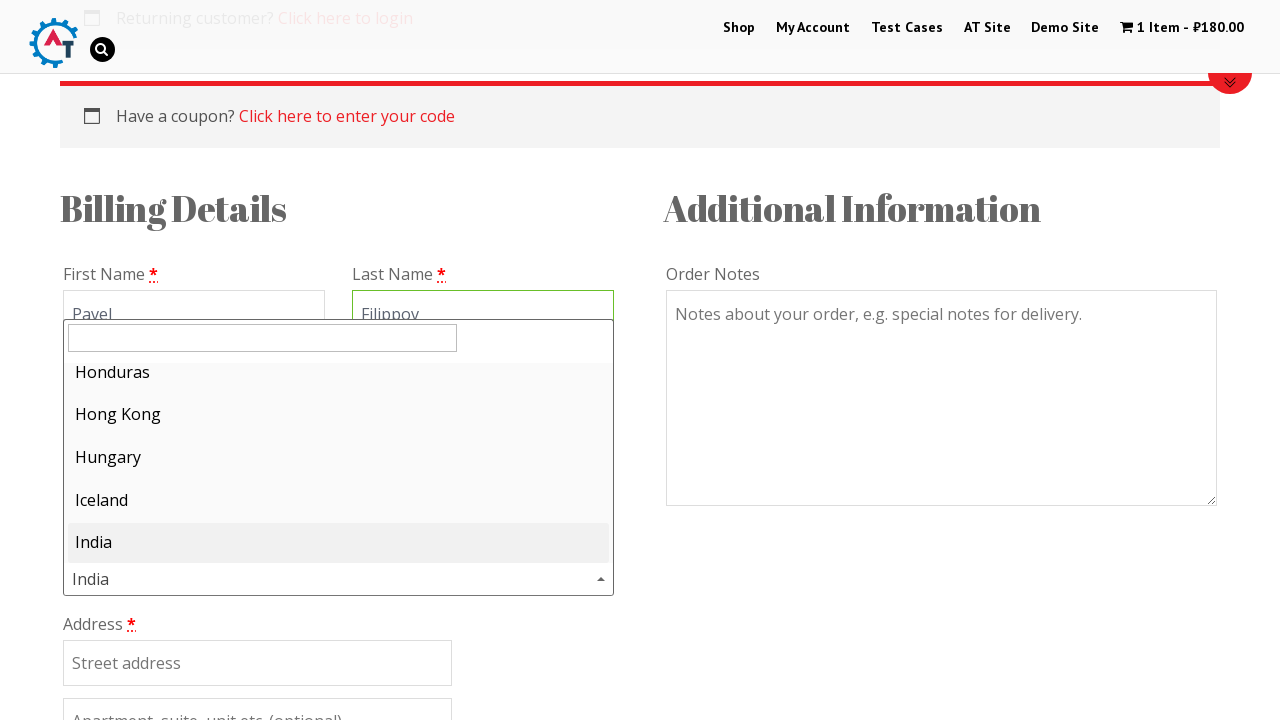

Searched for country: Russia on #s2id_autogen1_search
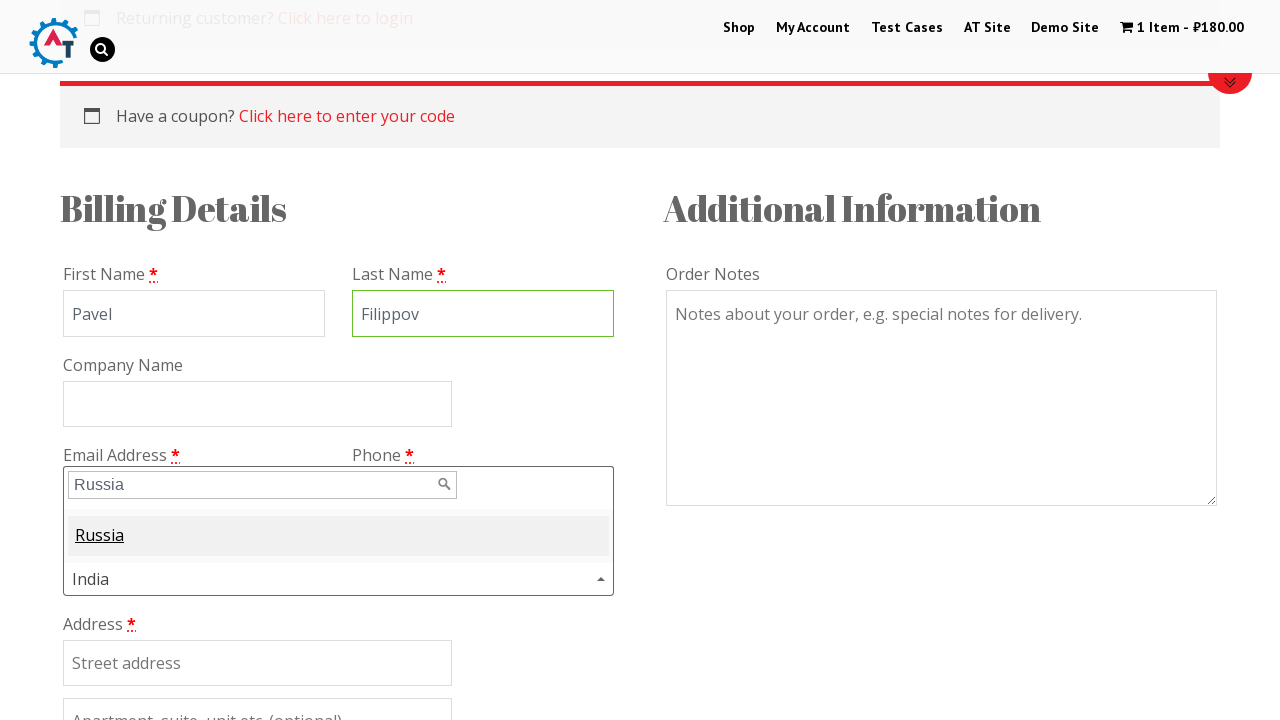

Selected Russia from dropdown at (100, 535) on .select2-match
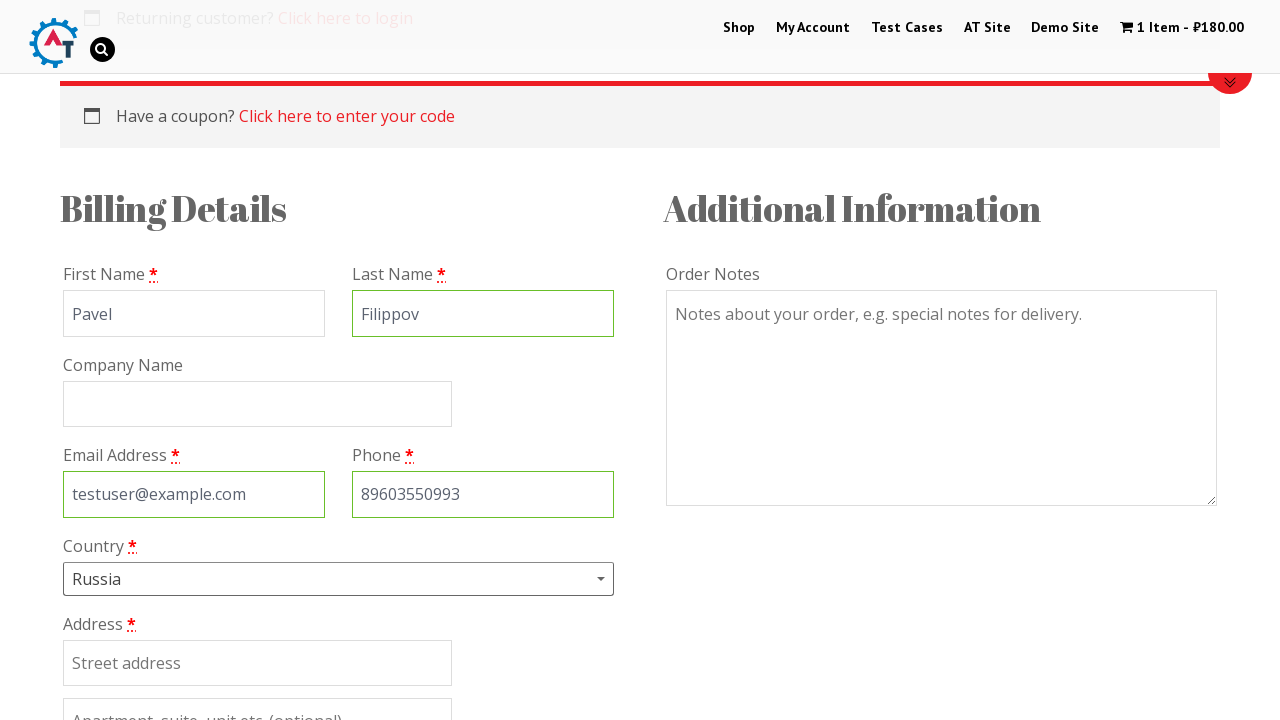

Filled address: Antonova street, 4, 65 on #billing_address_1
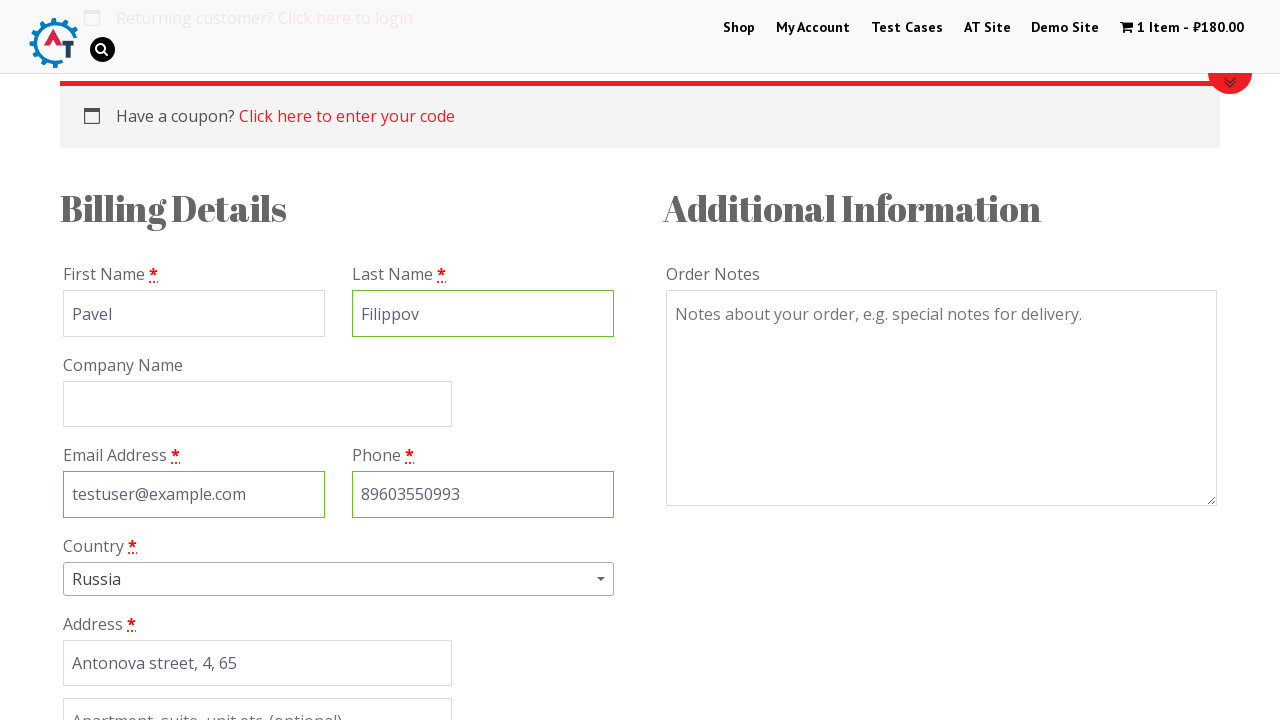

Filled city: Saratov on #billing_city
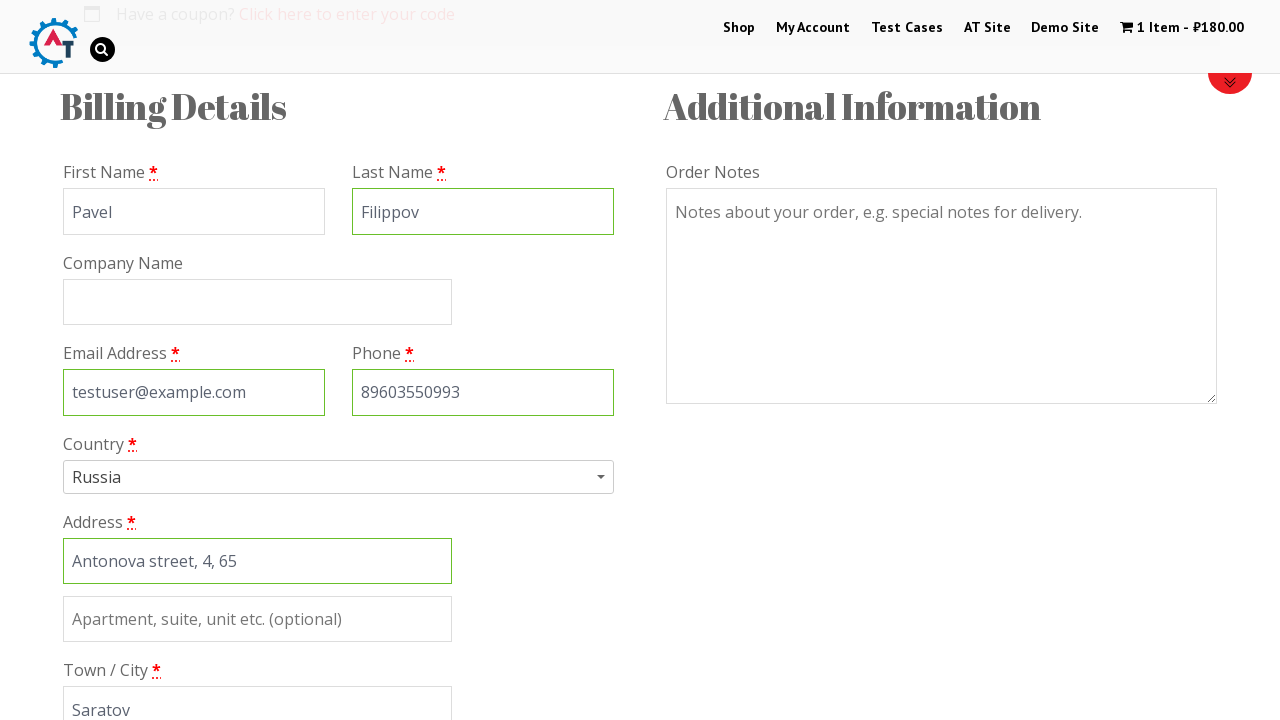

Filled state: Saratovskaya oblast on #billing_state
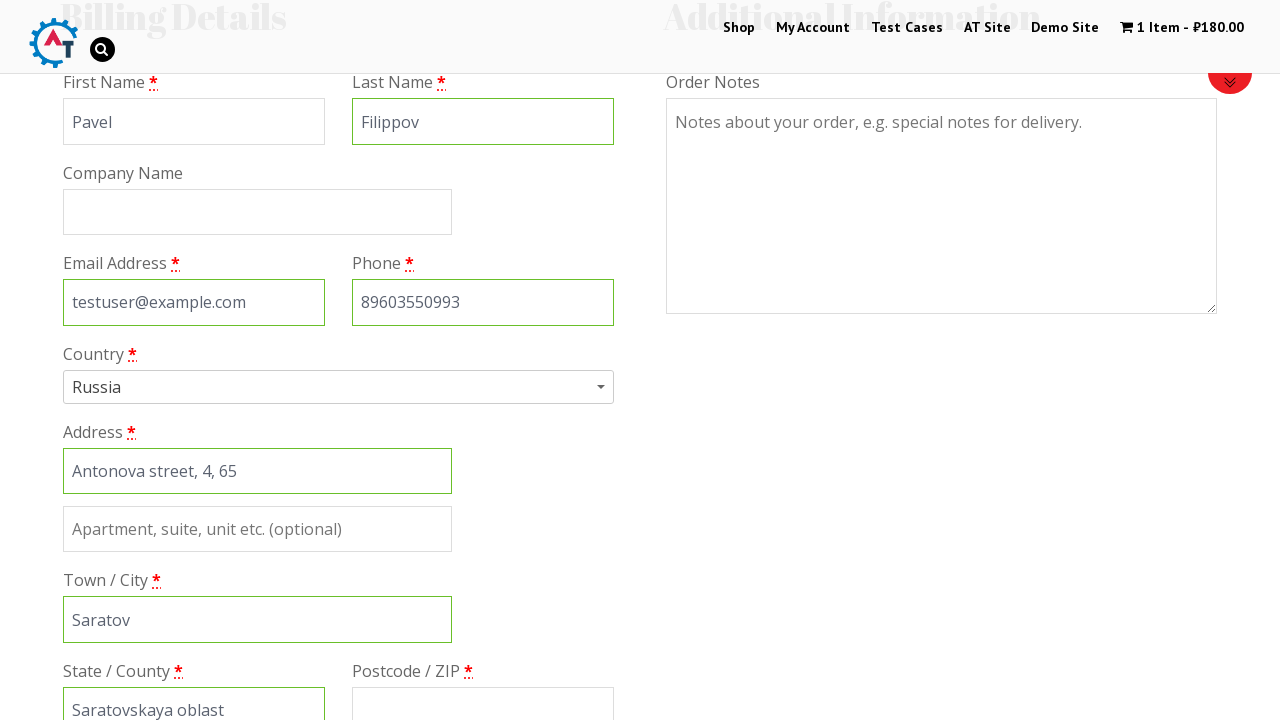

Filled postcode: 410080 on #billing_postcode
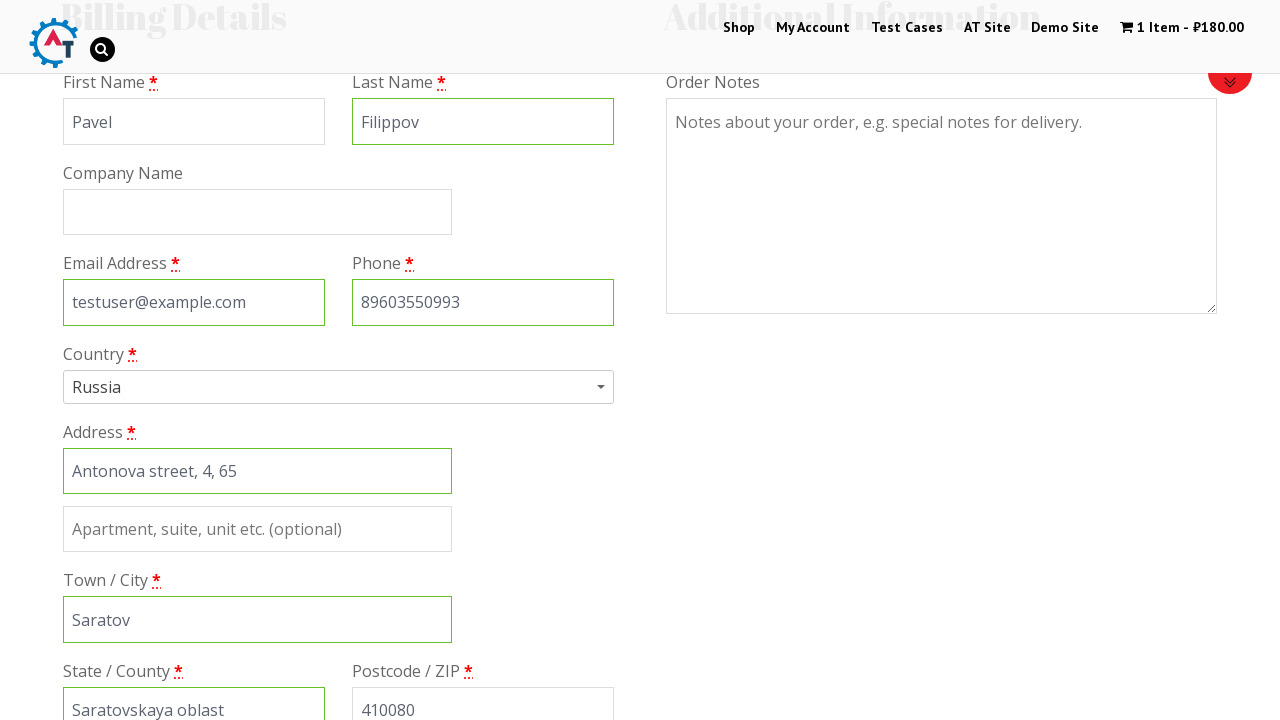

Scrolled down 600 pixels to see payment options
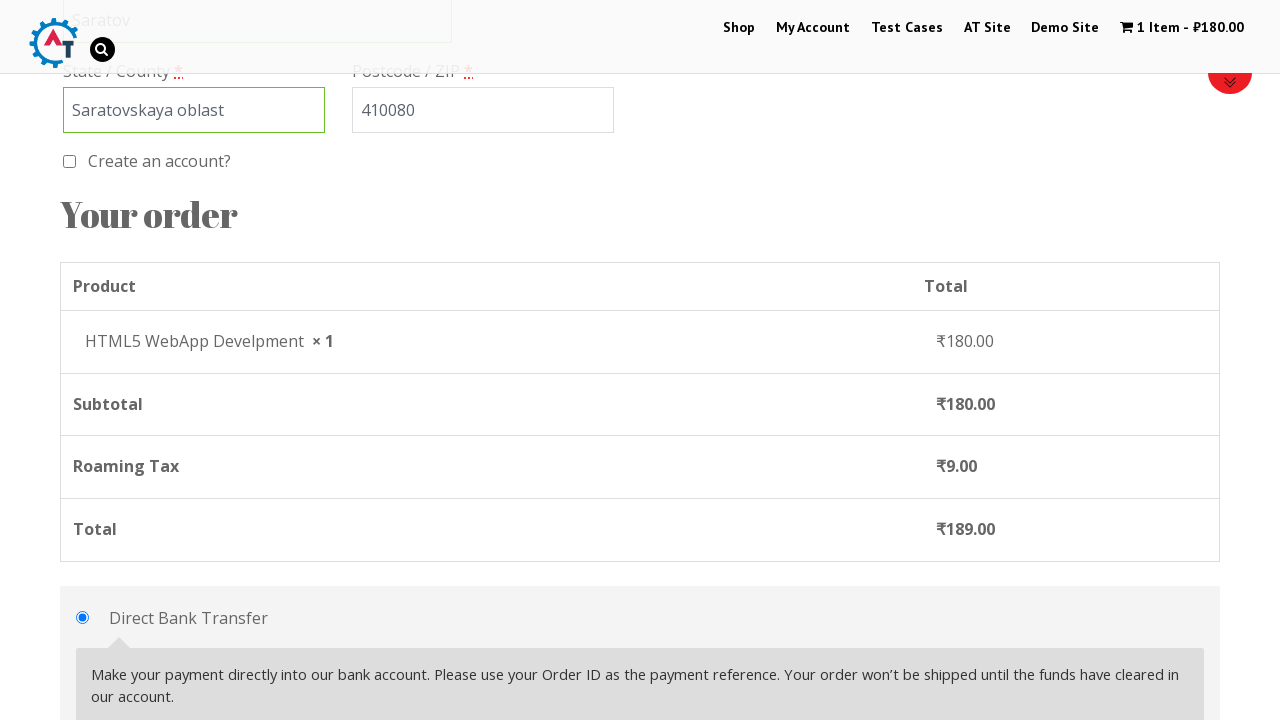

Waited for page to fully render (3 seconds)
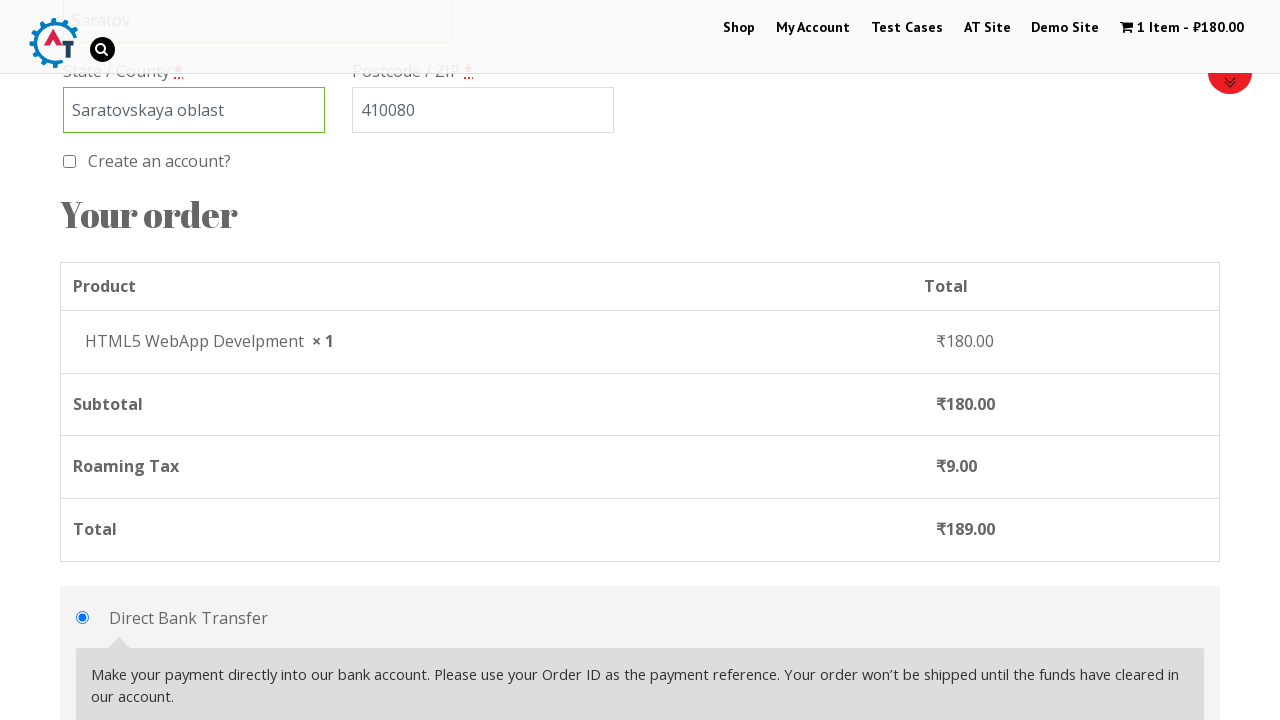

Selected Check Payments as payment method at (170, 361) on li.wc_payment_method.payment_method_cheque > label
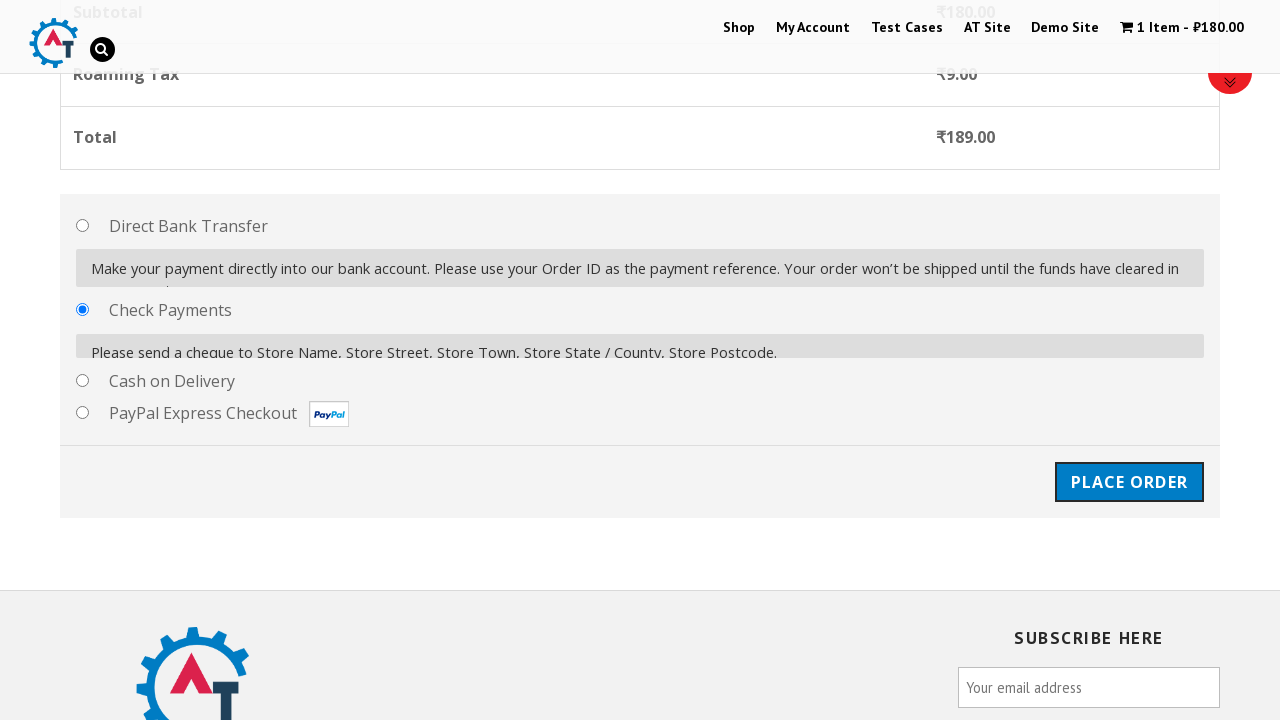

Clicked Place Order button at (1129, 471) on #place_order
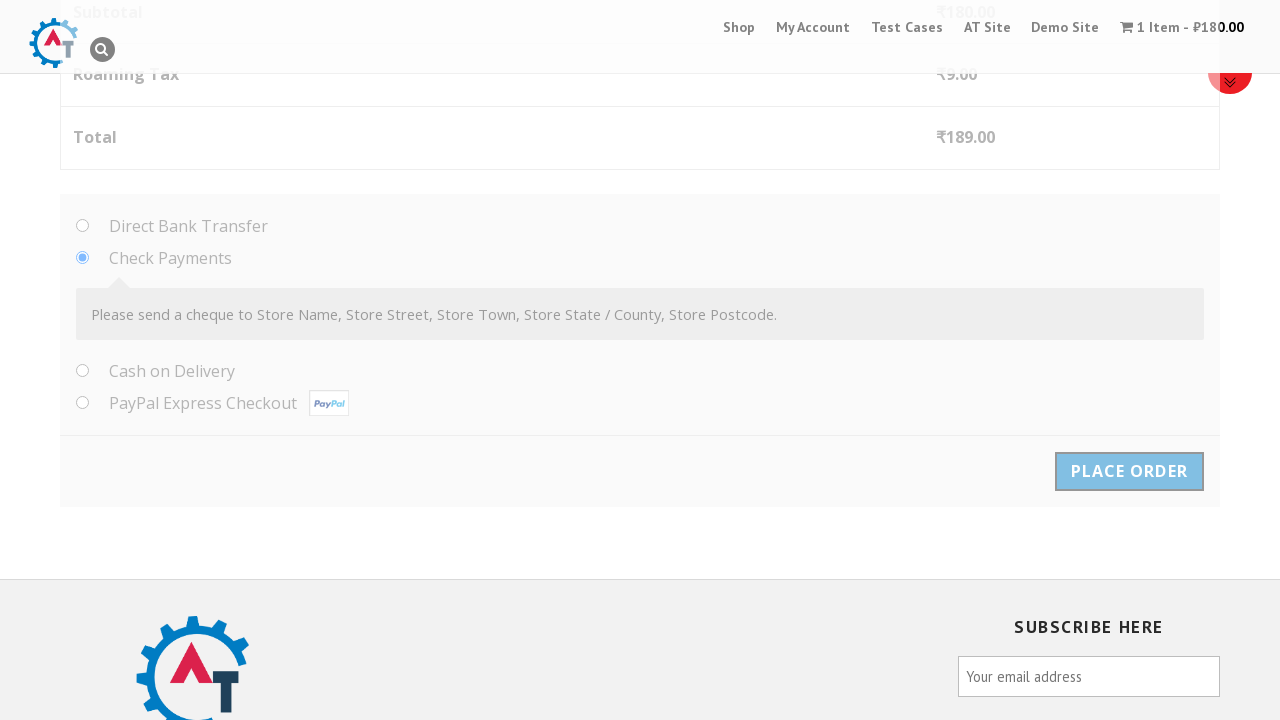

Order confirmation message appeared: 'Thank you. Your order has been received.'
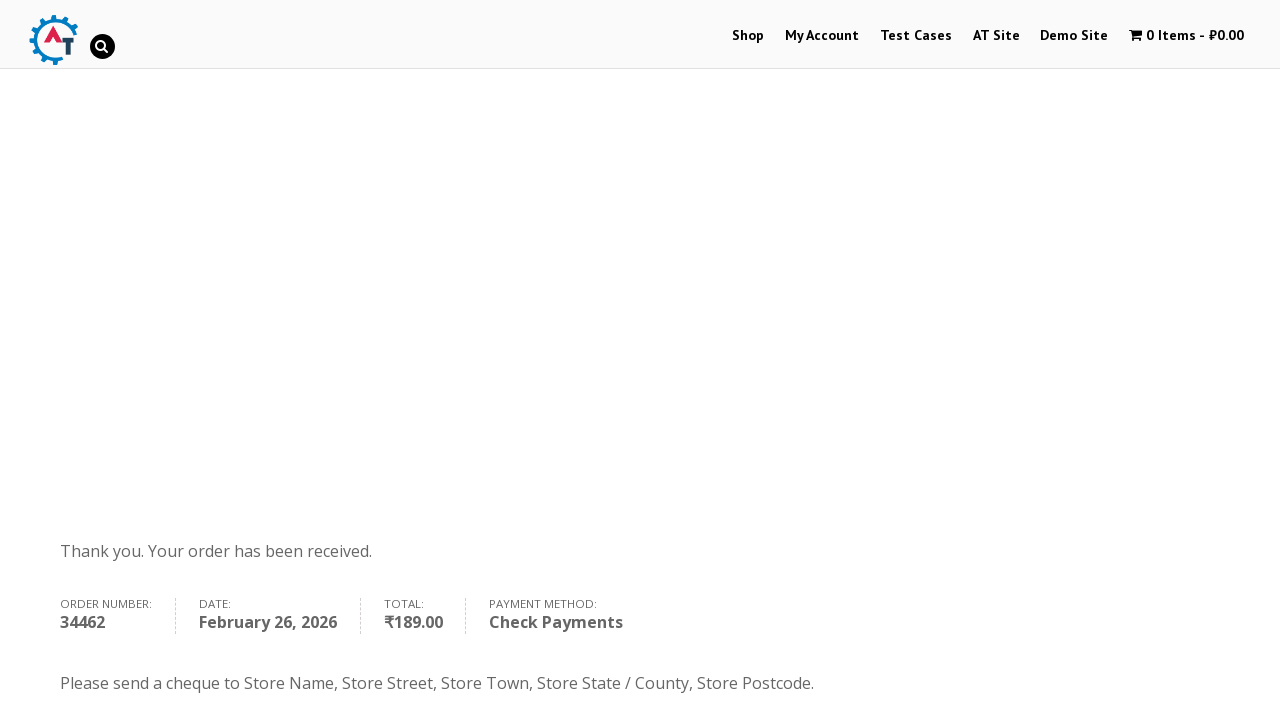

Payment method confirmation appeared: 'Check Payments'
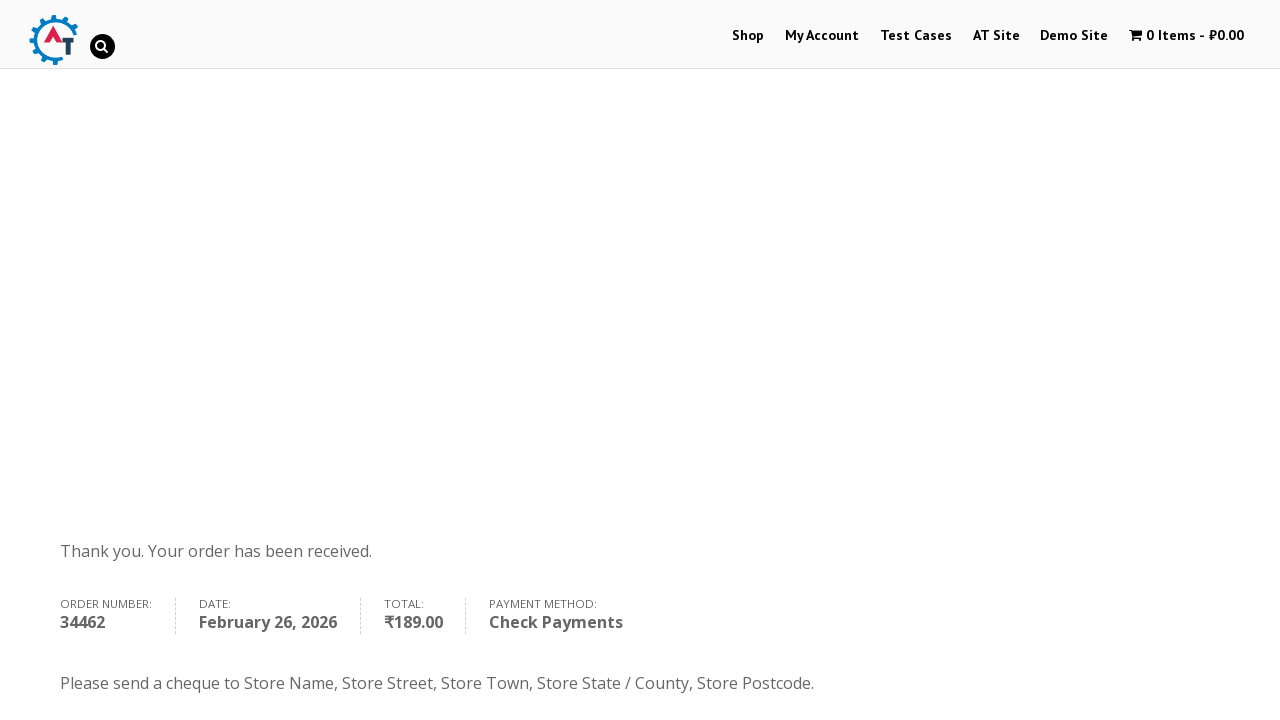

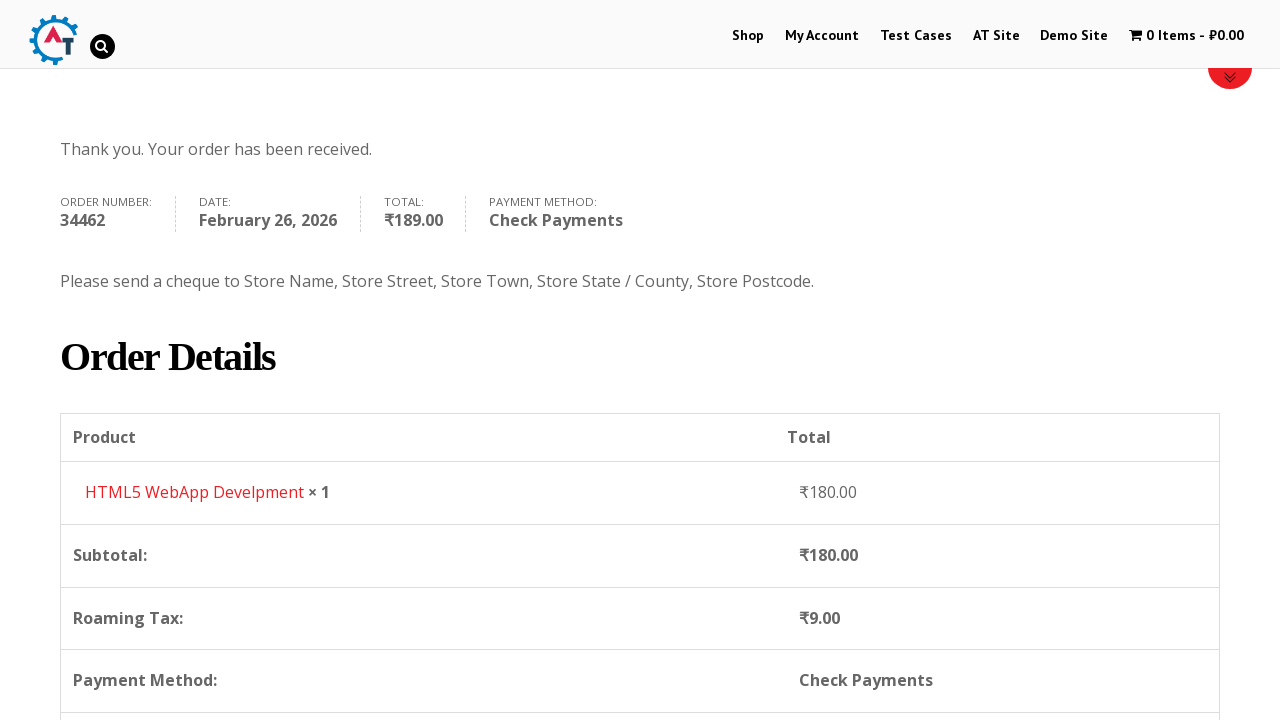